Tests JavaScript alert handling by clicking buttons that trigger different types of alerts (simple alert, confirm dialog, and prompt dialog) and interacting with them using accept, dismiss, and text input.

Starting URL: https://demoqa.com/alerts

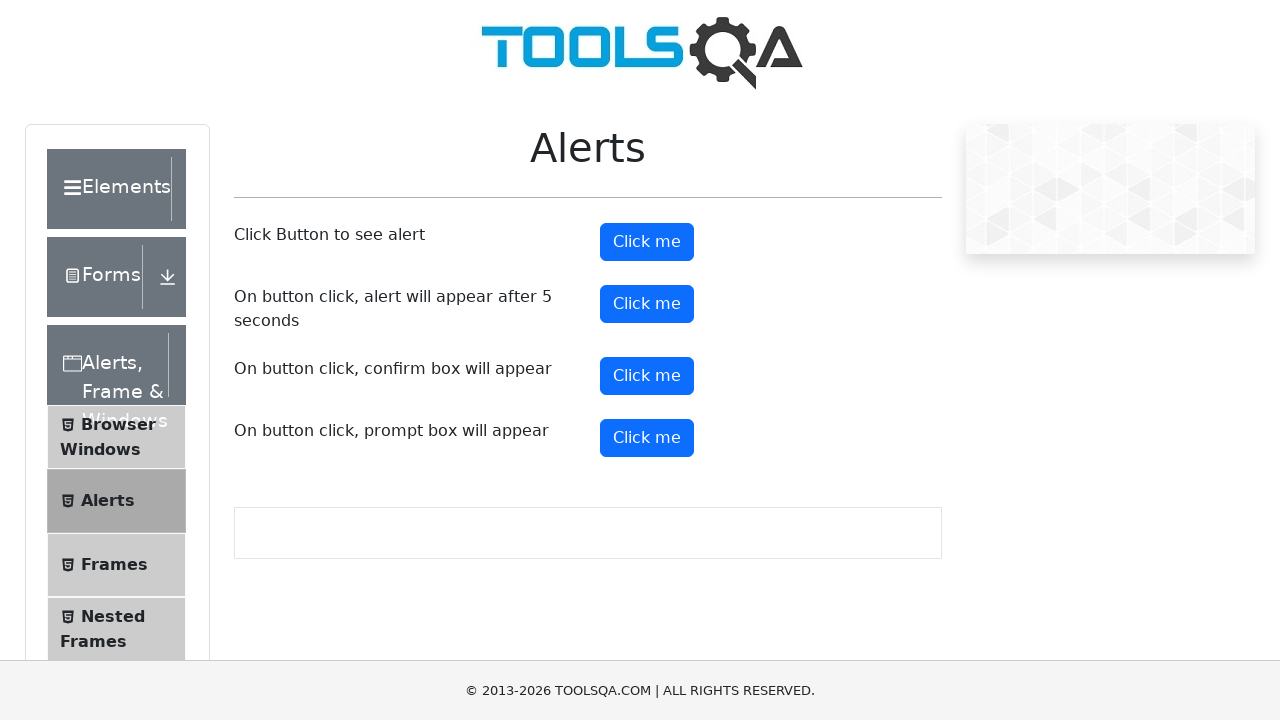

Clicked button to trigger simple alert at (647, 242) on #alertButton
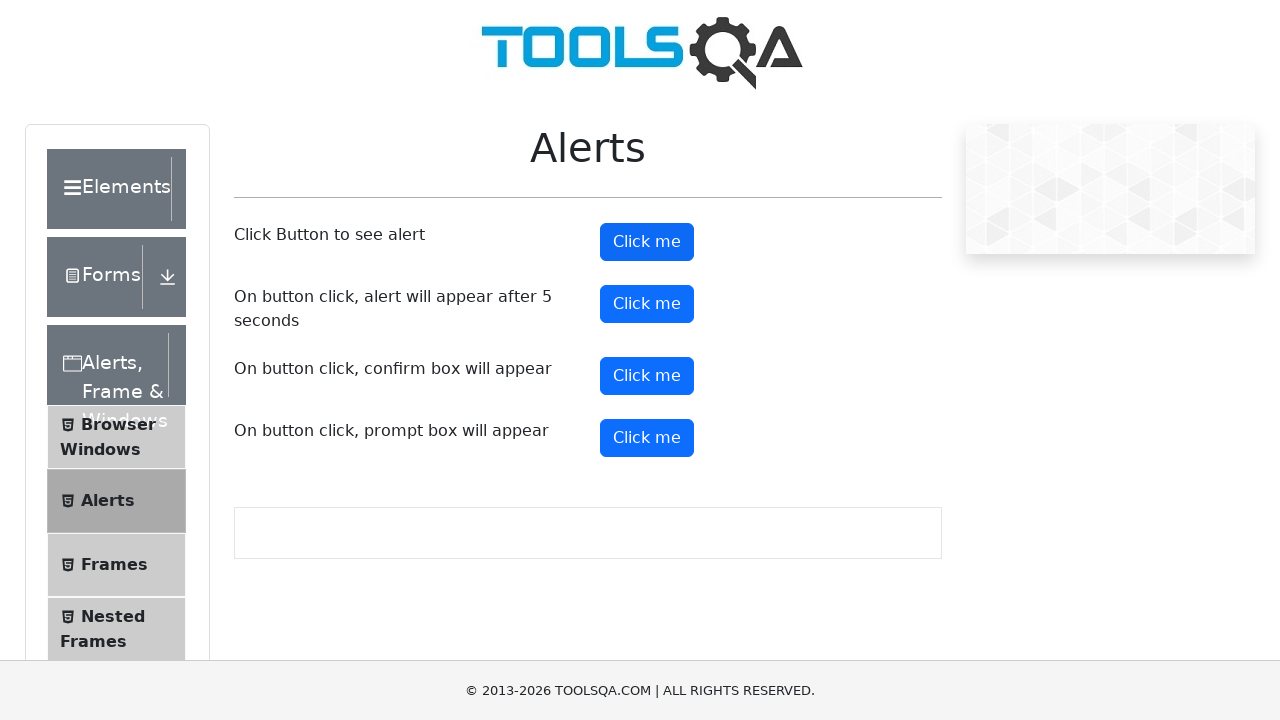

Set up dialog handler to accept alerts
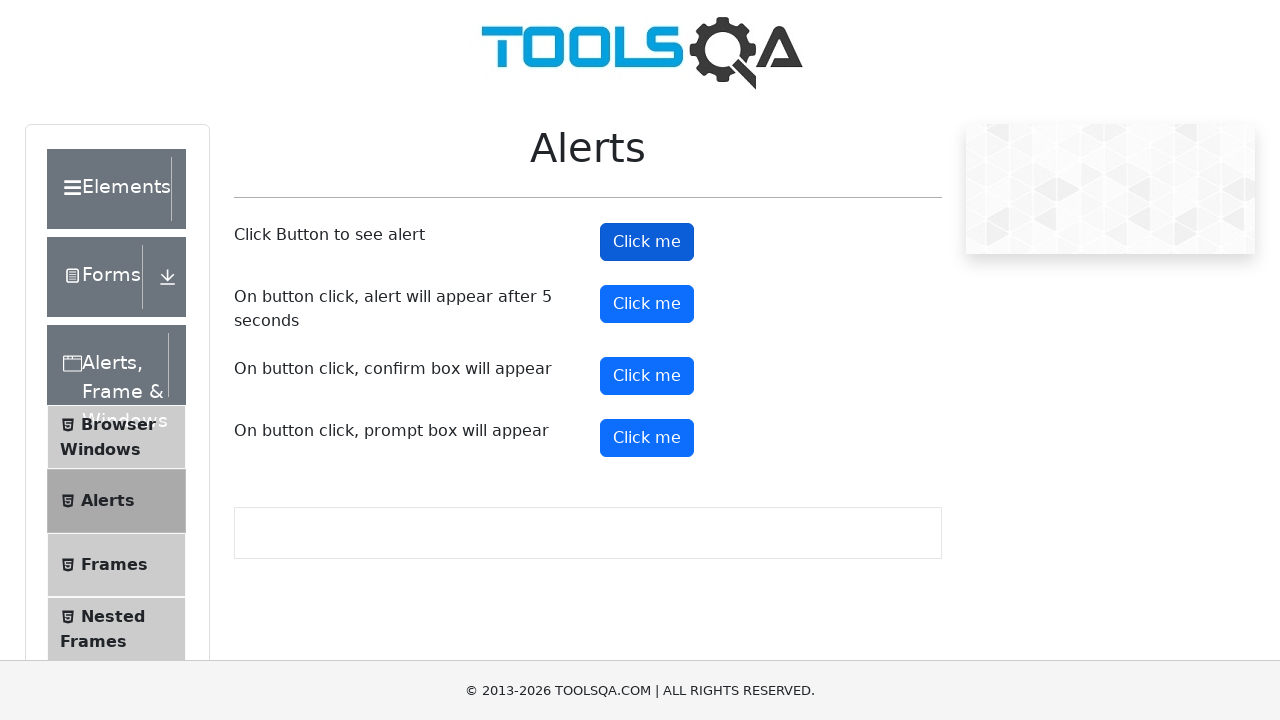

Waited 1 second for alert to be handled
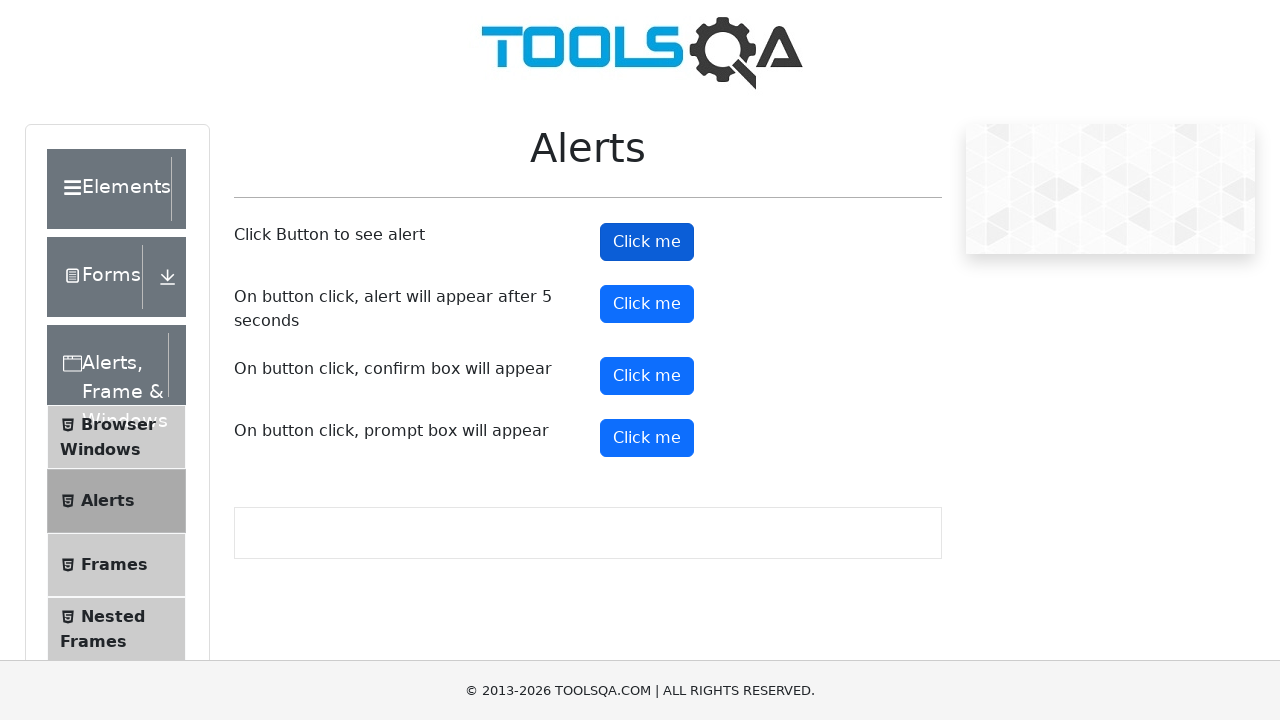

Clicked button to trigger confirm dialog at (647, 376) on #confirmButton
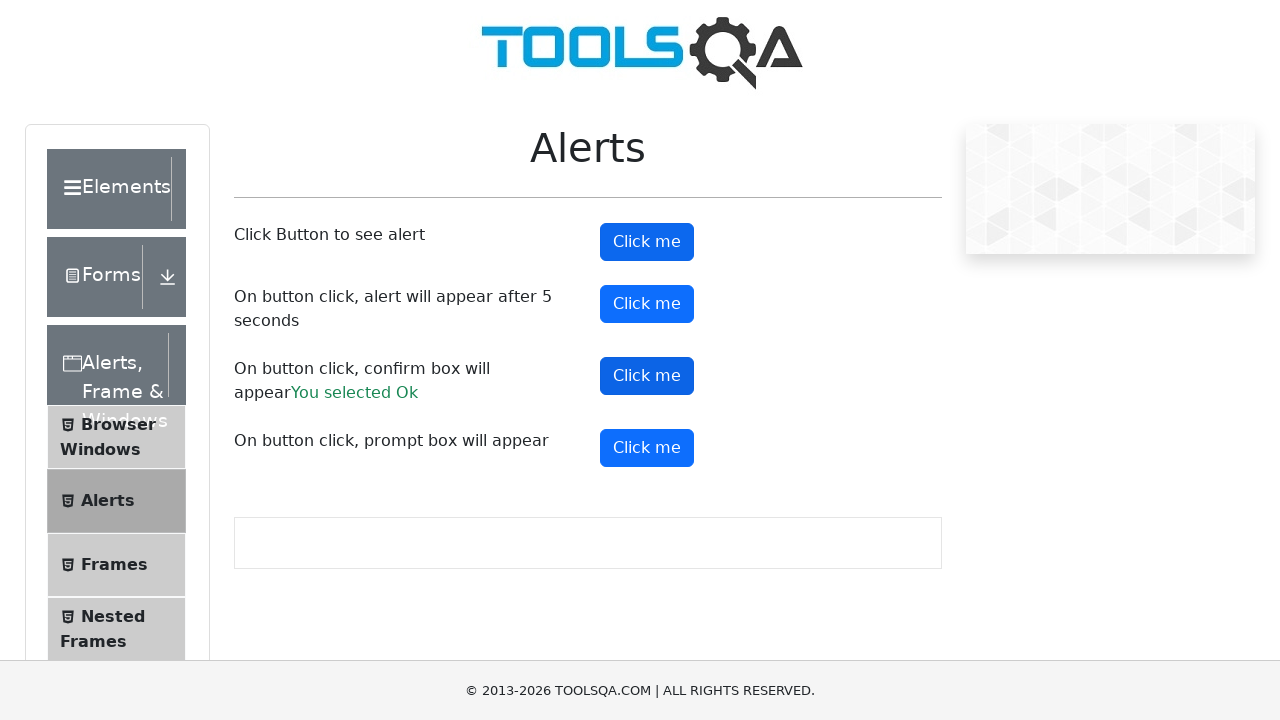

Set up dialog handler to dismiss confirm dialogs
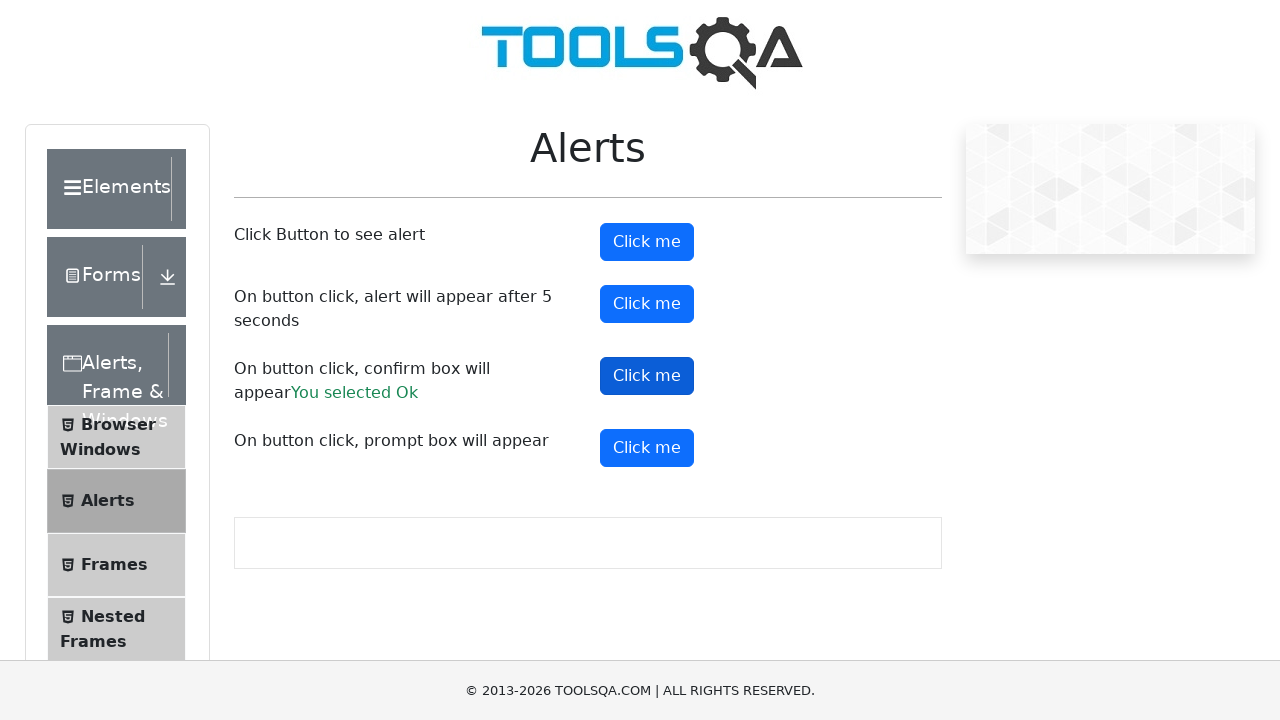

Waited 1 second for confirm dialog to be dismissed
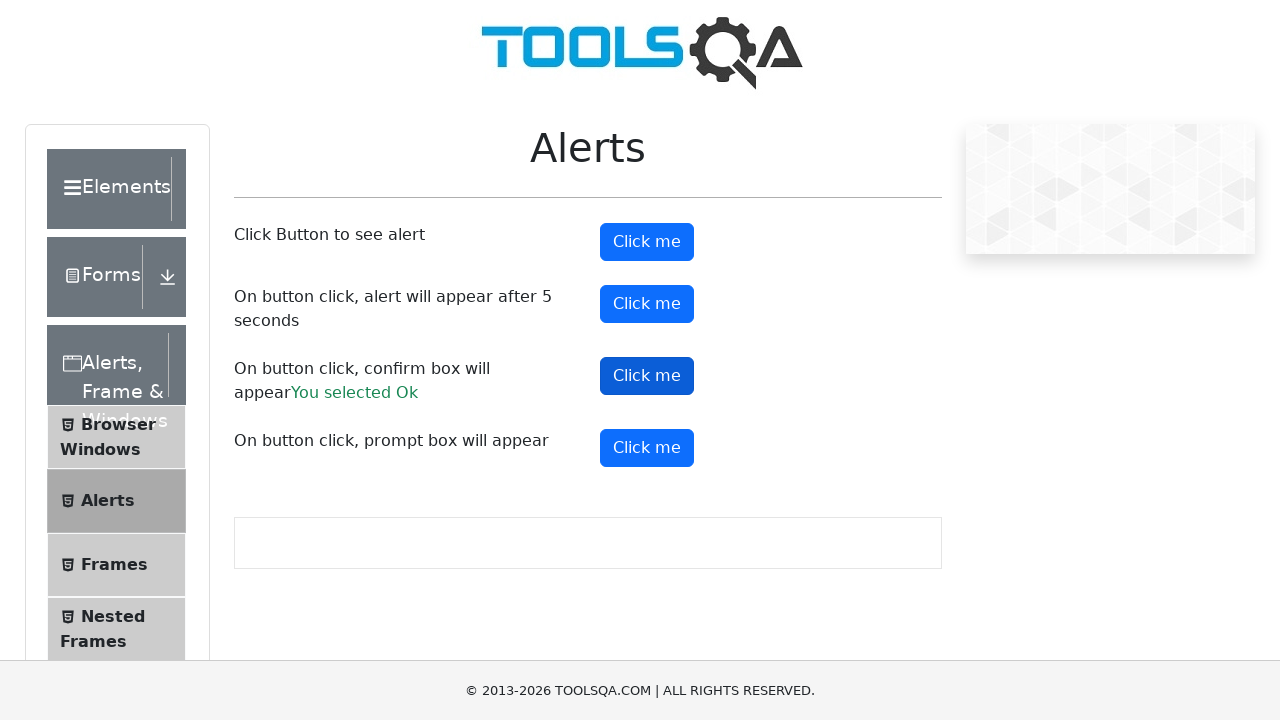

Clicked button to trigger prompt dialog at (647, 448) on #promtButton
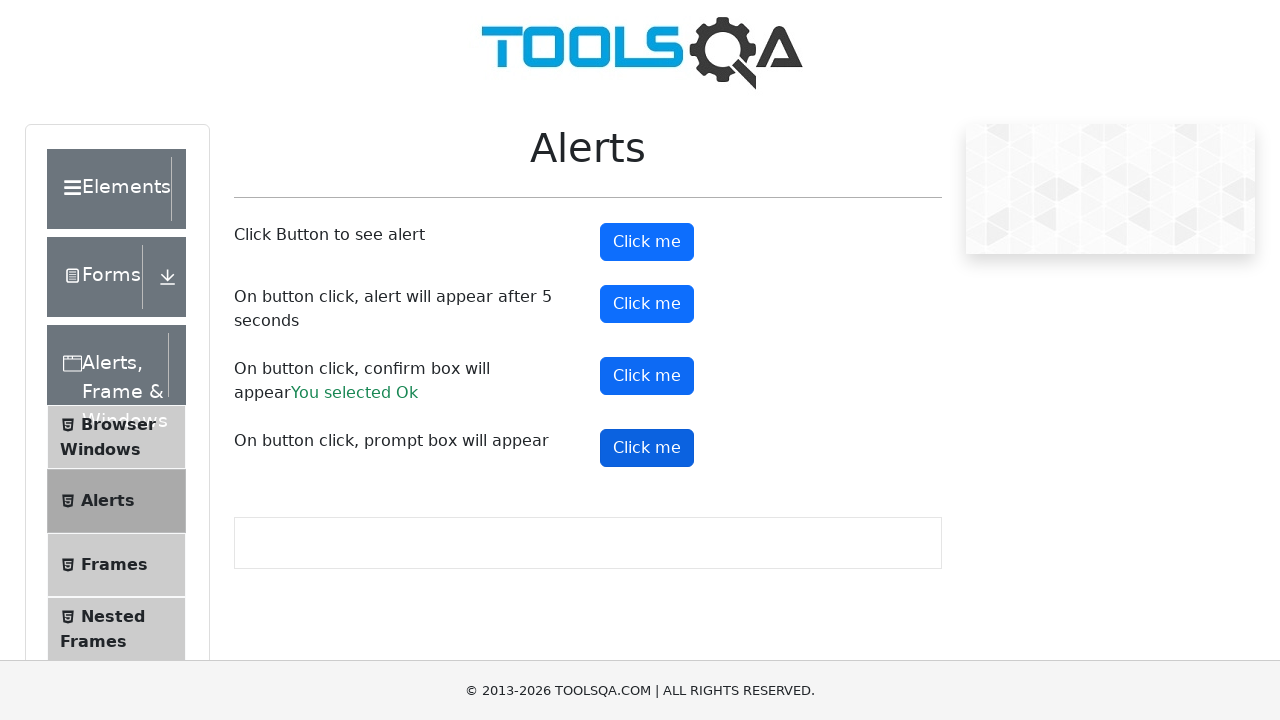

Set up dialog handler to accept prompt with text 'hi all'
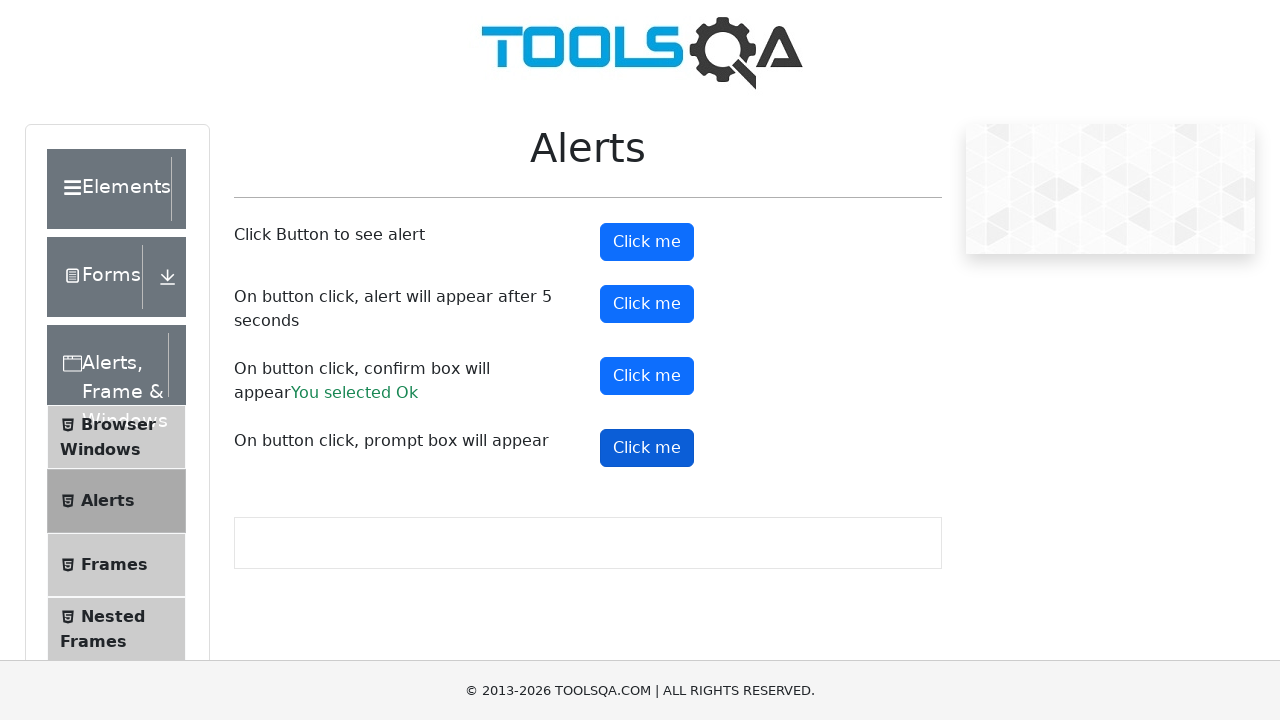

Waited 1 second for prompt dialog to be handled
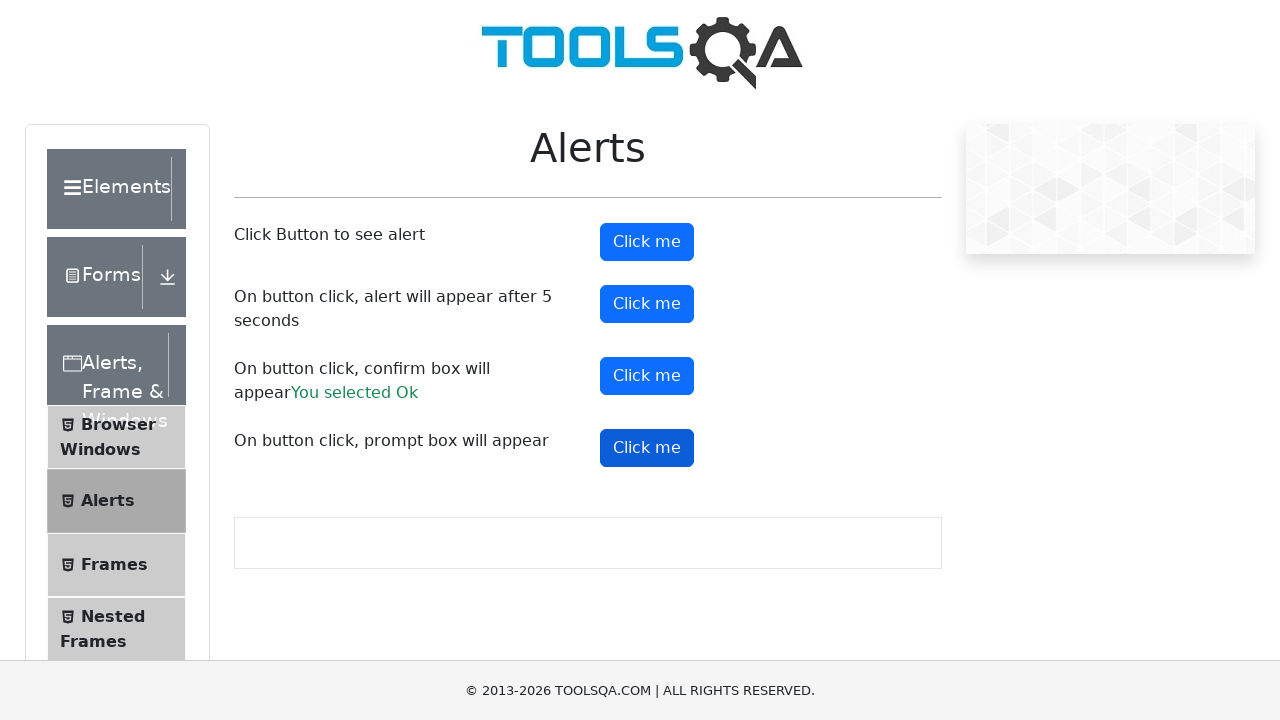

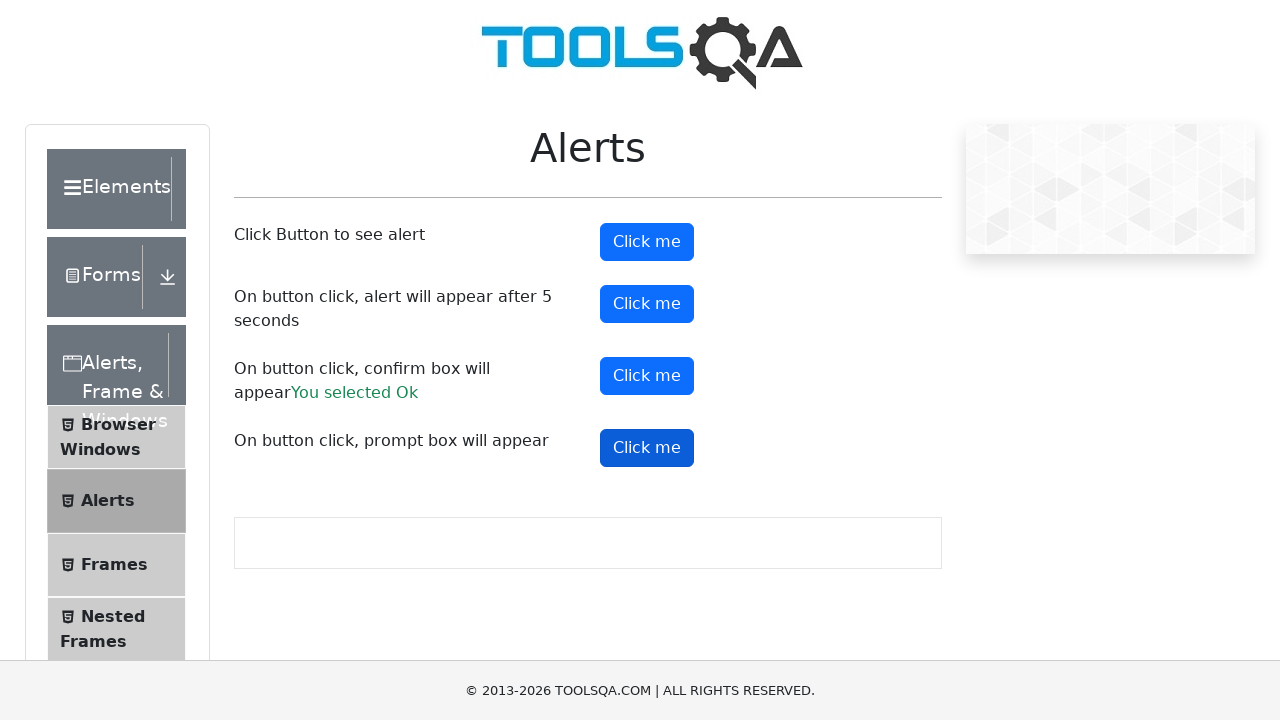